Navigates to an automation practice page and scrolls to the bottom of the page to verify page scrolling functionality.

Starting URL: https://rahulshettyacademy.com/AutomationPractice/

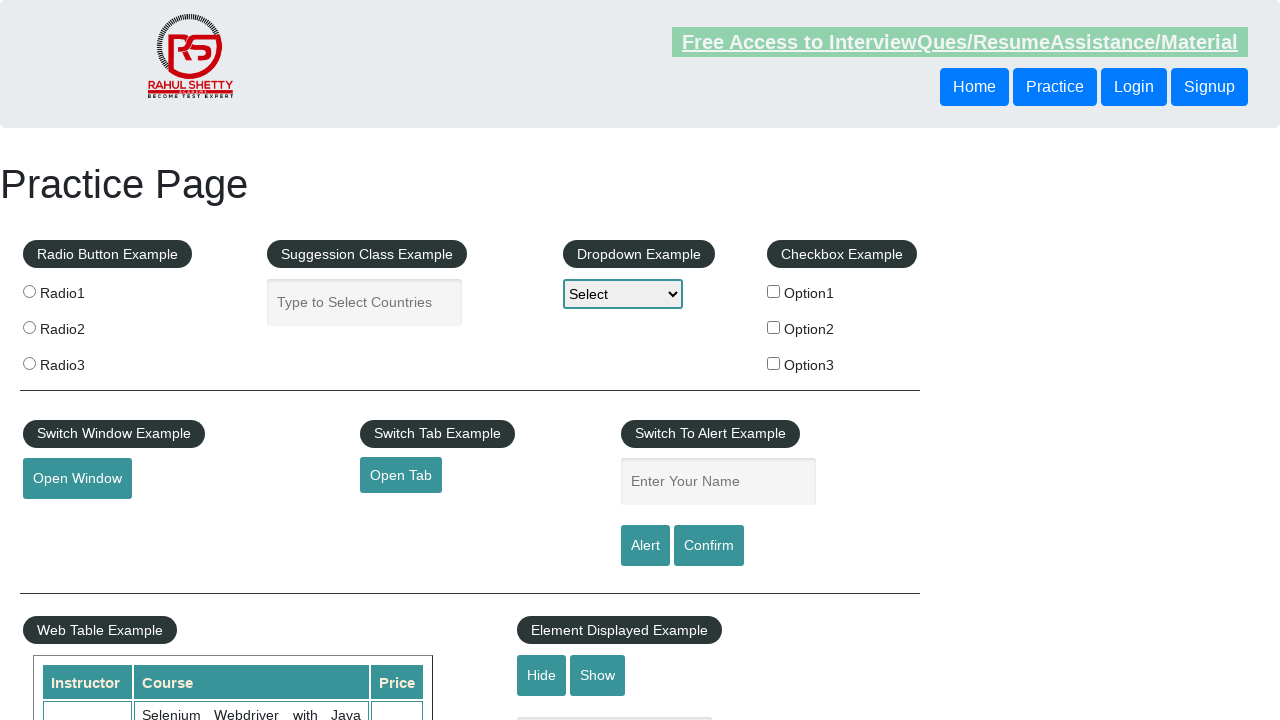

Navigated to automation practice page
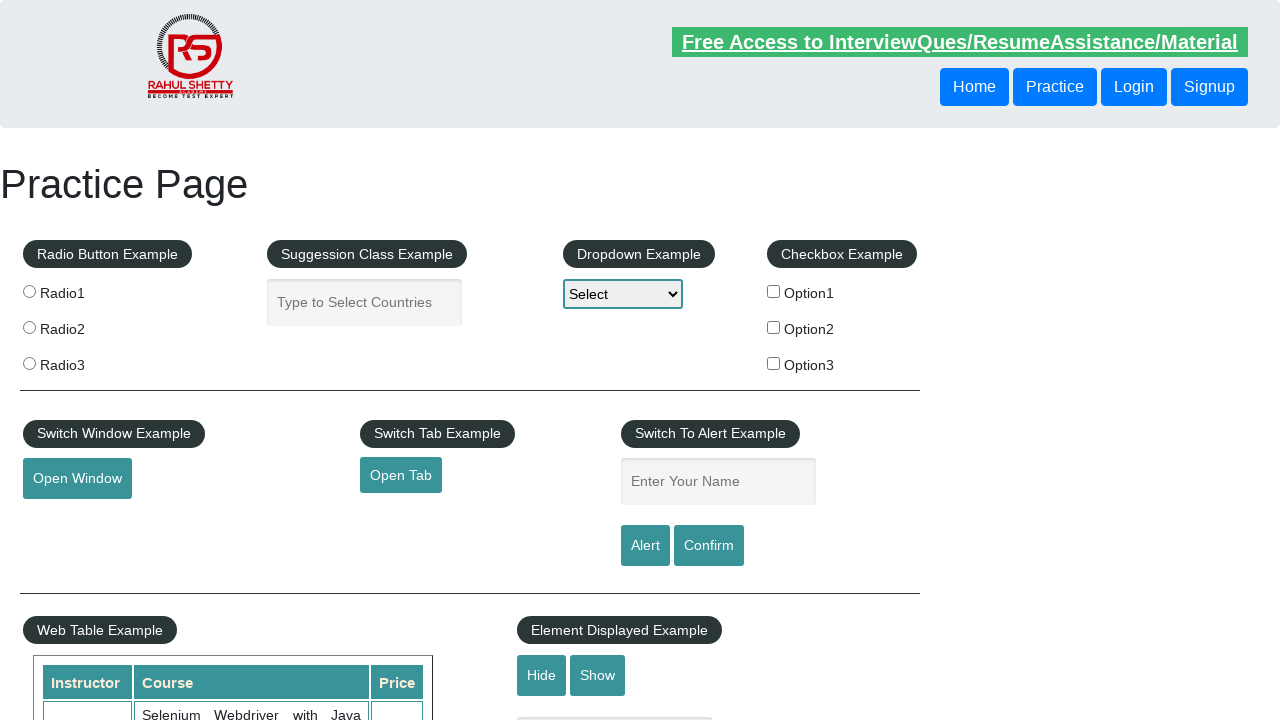

Scrolled to the bottom of the page
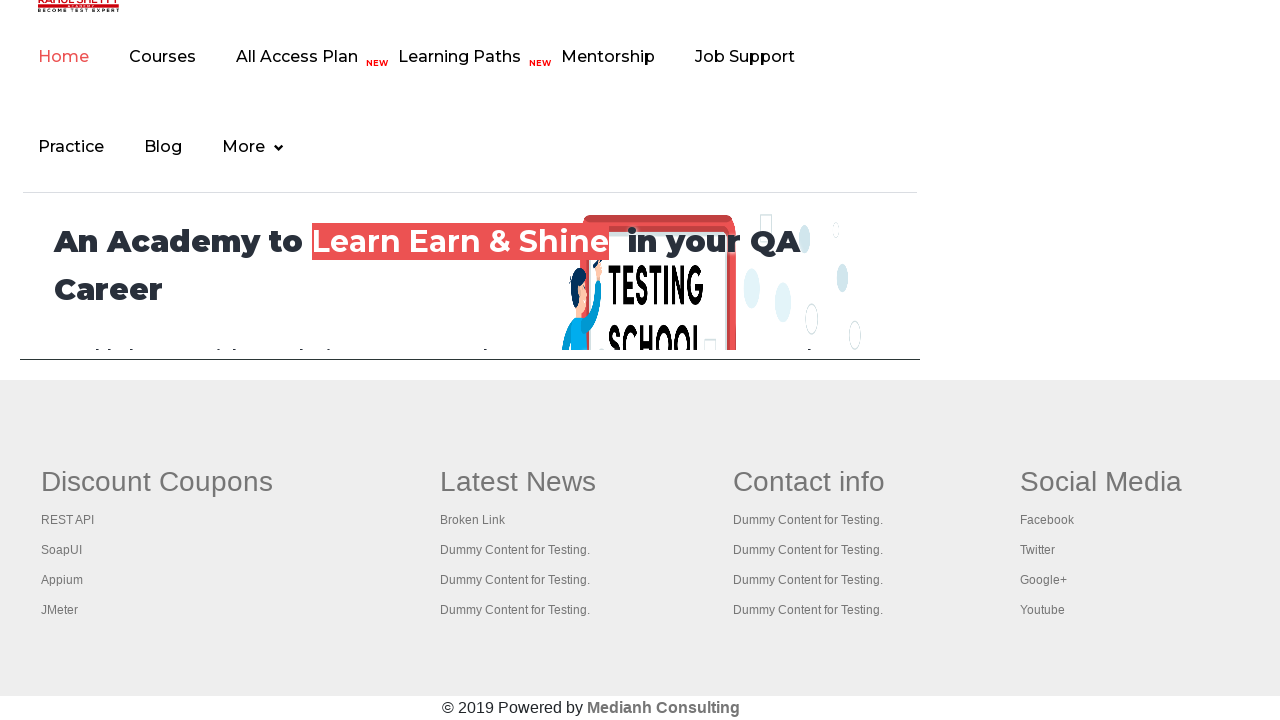

Waited for lazy-loaded content to appear
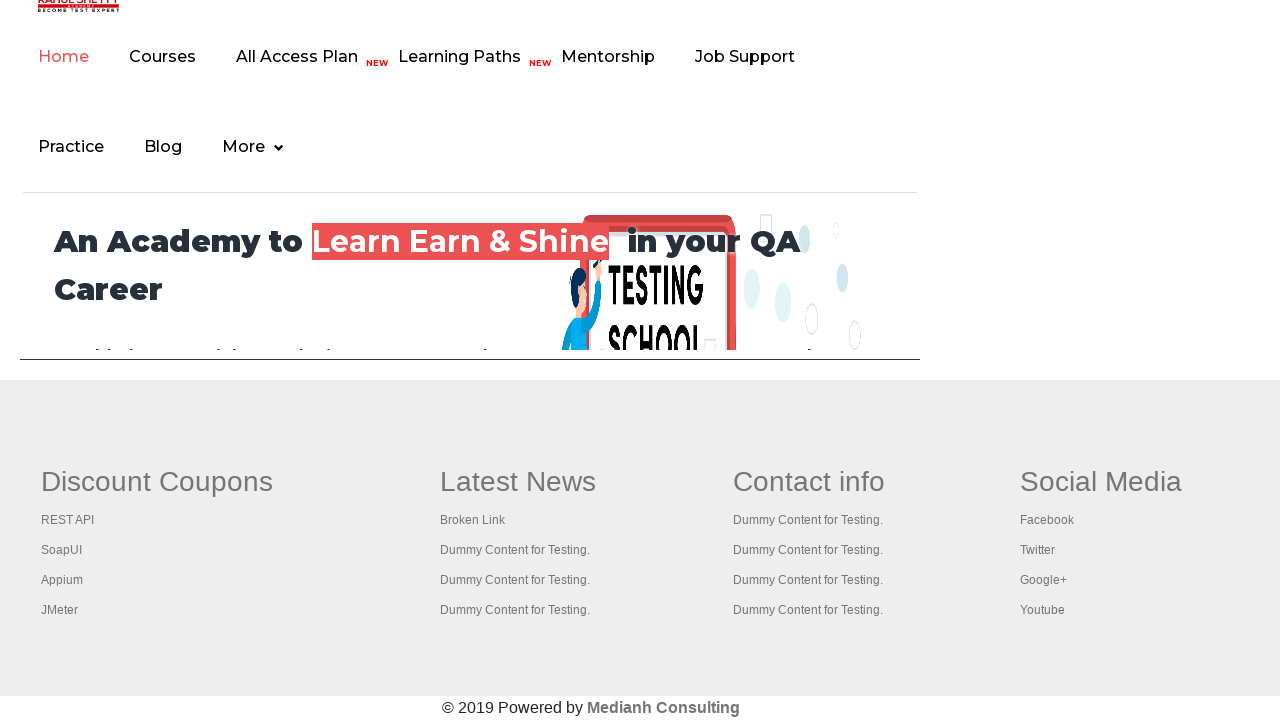

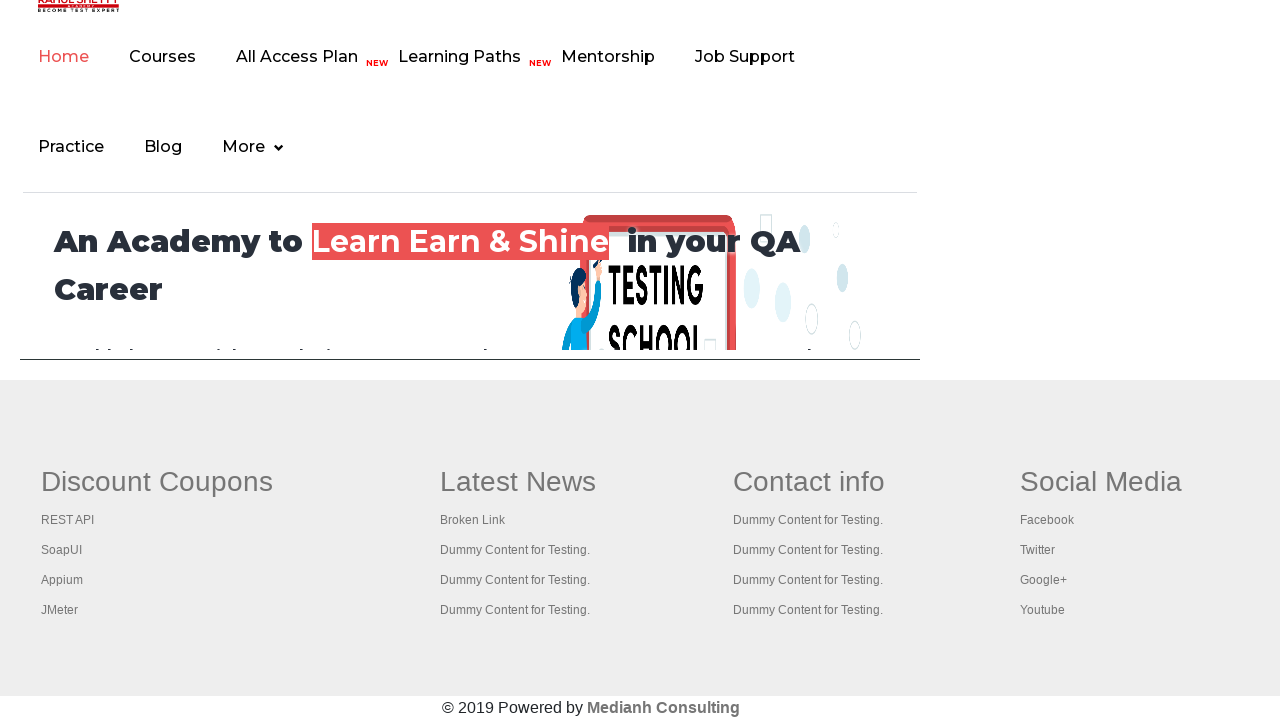